Tests drag-and-drop functionality on the jQuery UI demo page by dragging an element onto a drop target within an iframe

Starting URL: https://jqueryui.com/droppable/

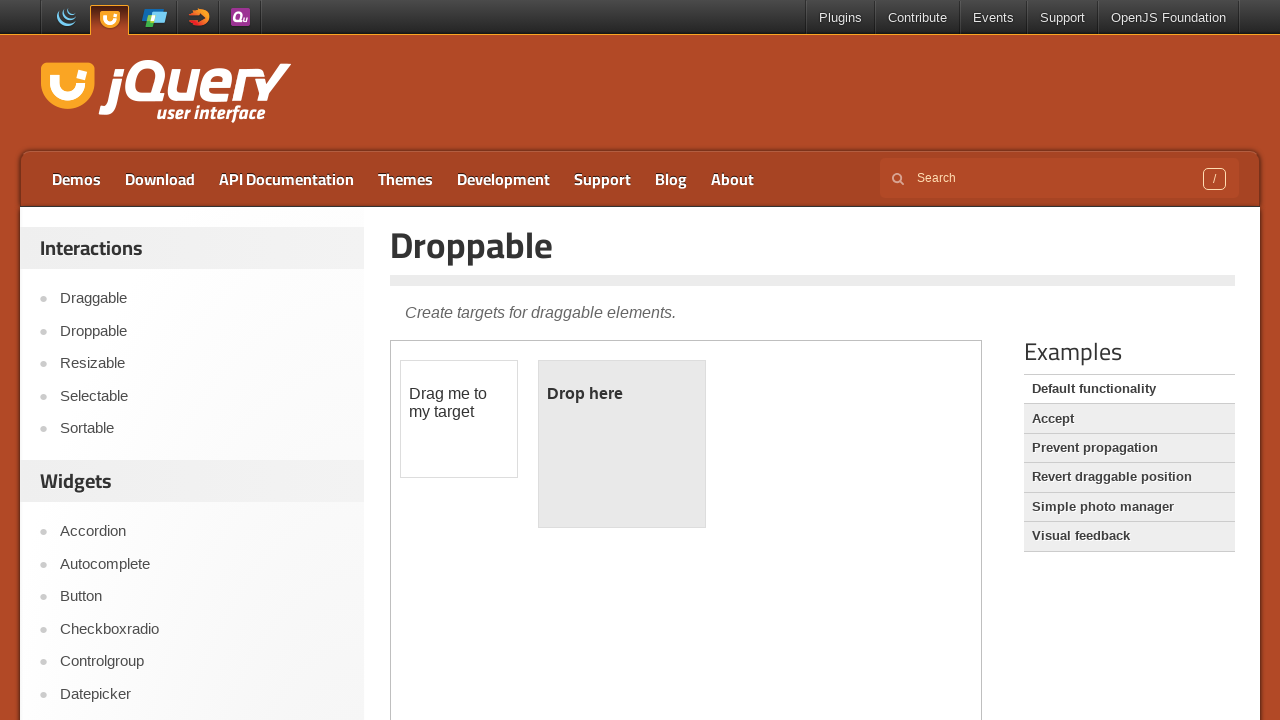

Located the demo iframe containing drag-and-drop elements
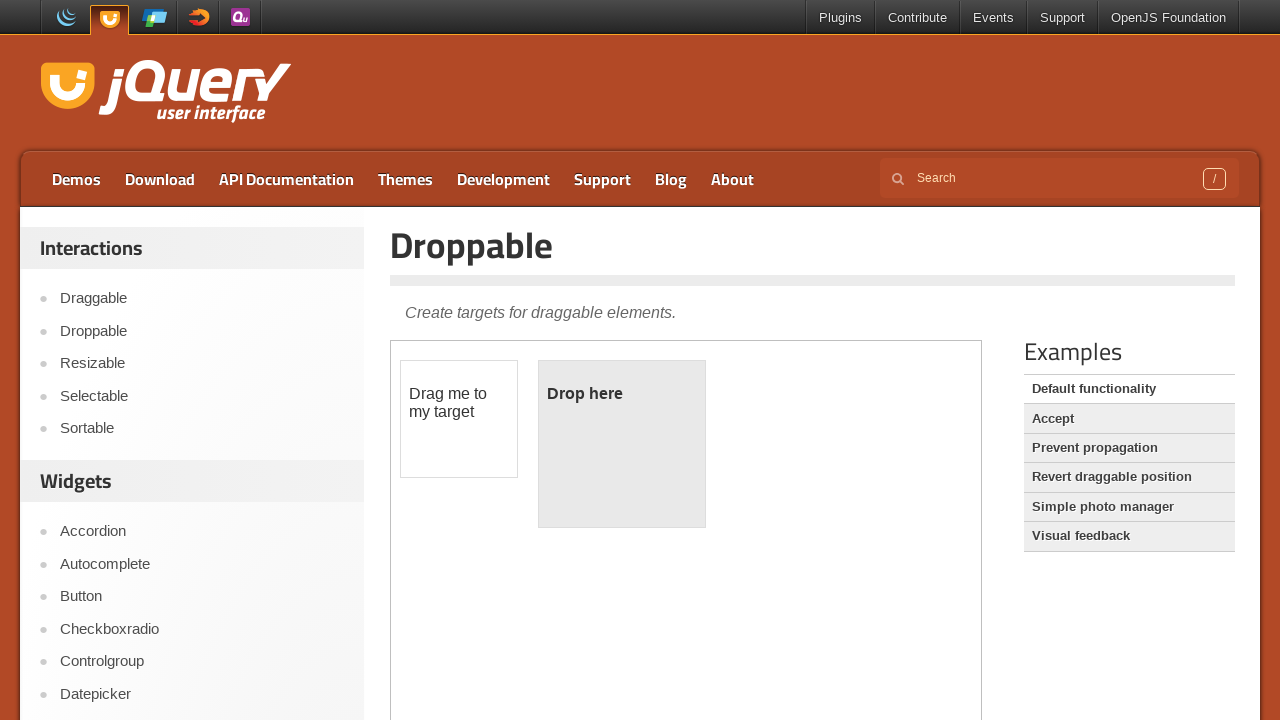

Located the draggable element within the iframe
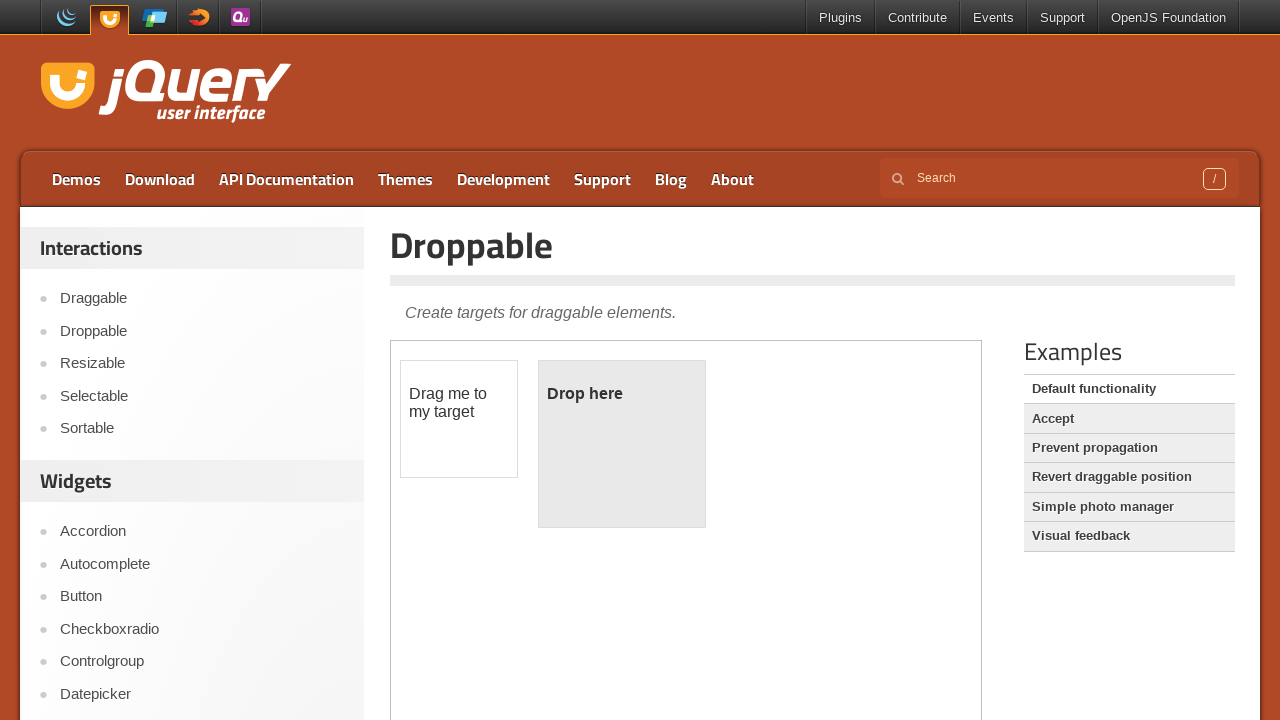

Located the droppable target element within the iframe
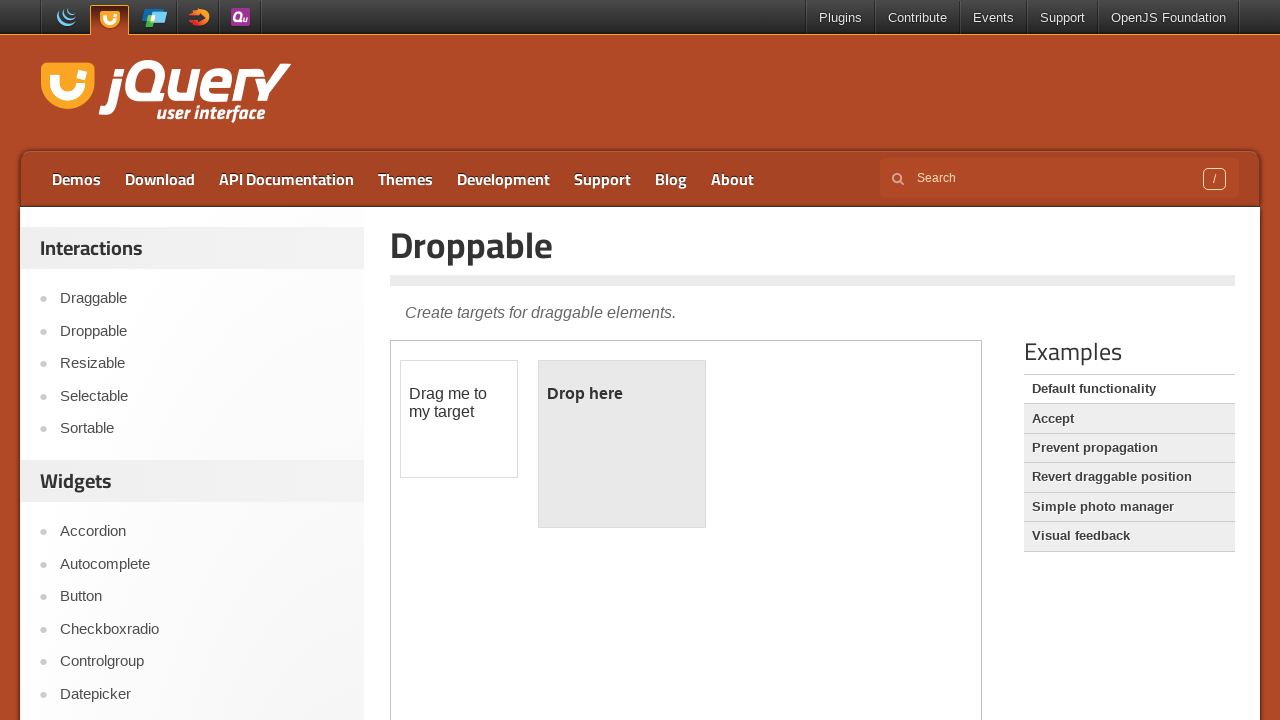

Successfully dragged the draggable element onto the droppable target at (622, 444)
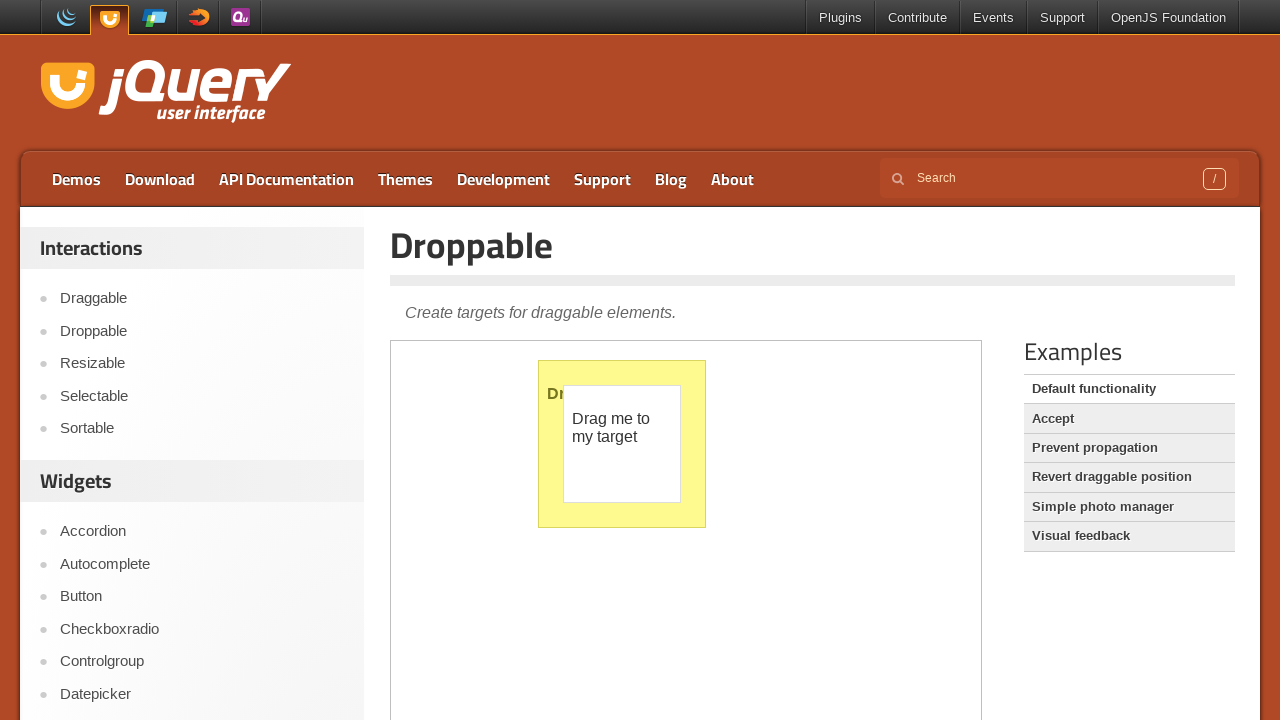

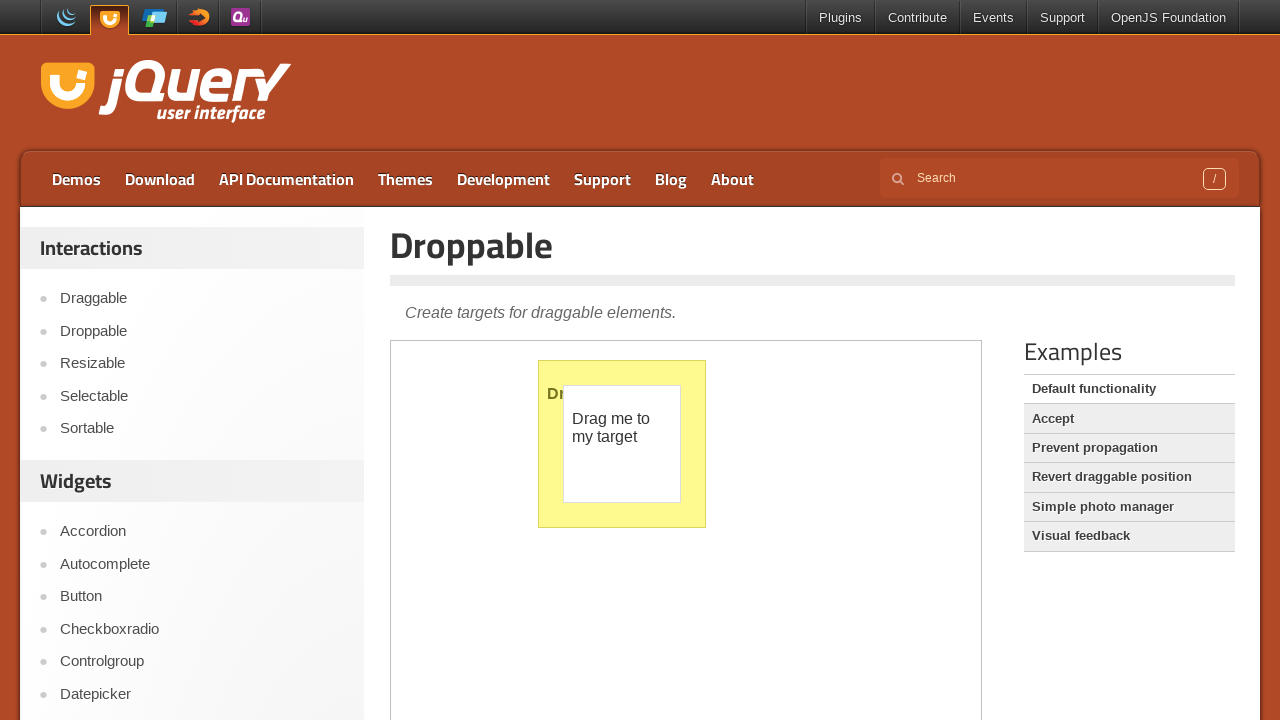